Tests that the "Clear completed" button is displayed with correct text after marking a todo as complete.

Starting URL: https://demo.playwright.dev/todomvc

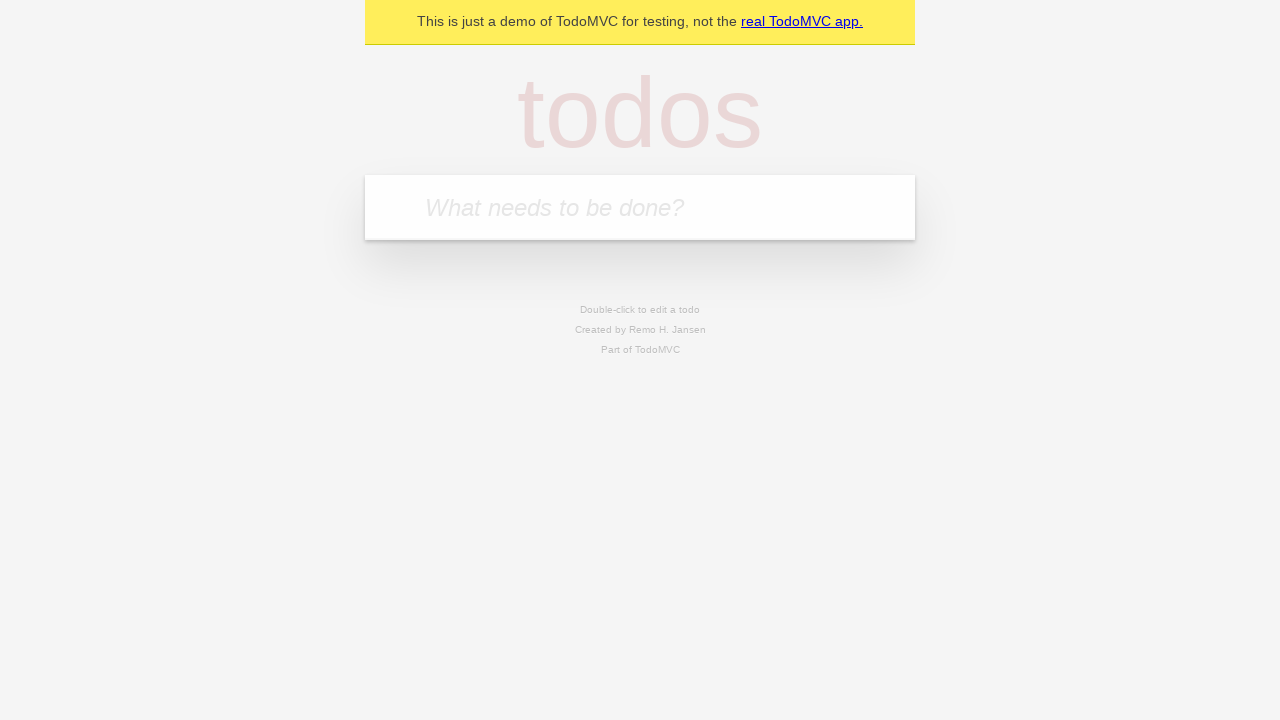

Filled todo input with 'buy some cheese' on internal:attr=[placeholder="What needs to be done?"i]
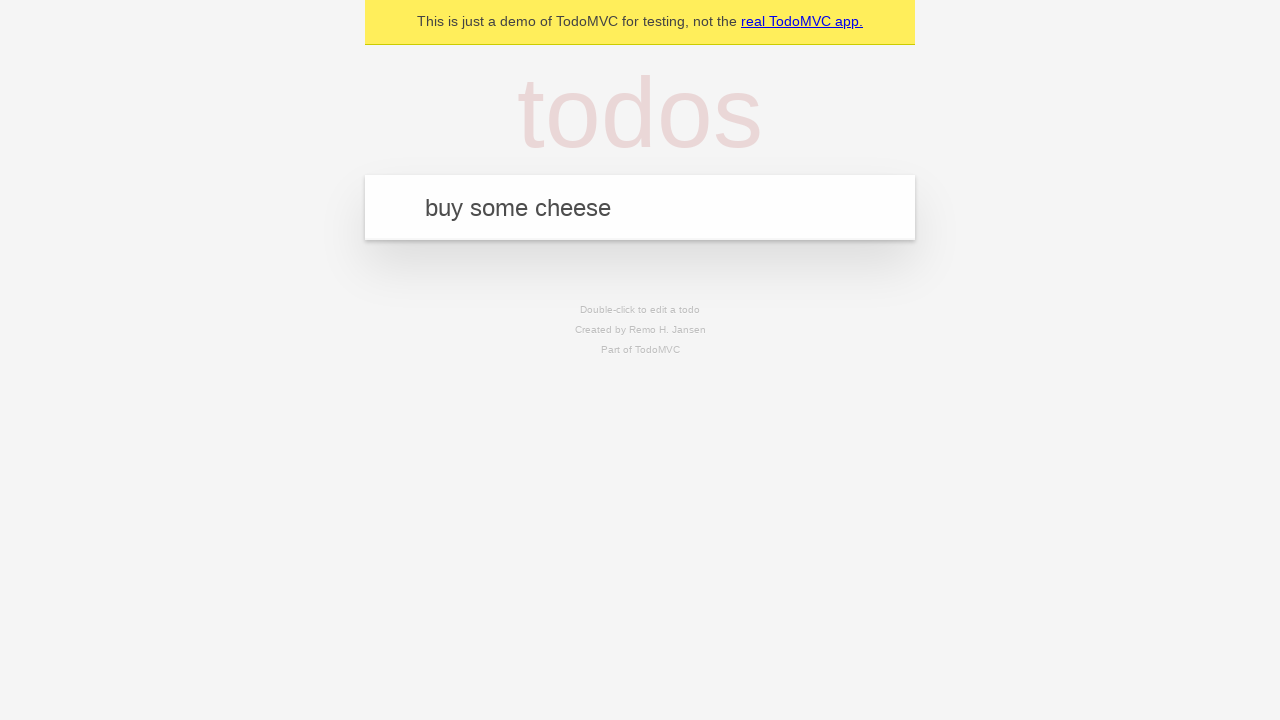

Pressed Enter to add first todo on internal:attr=[placeholder="What needs to be done?"i]
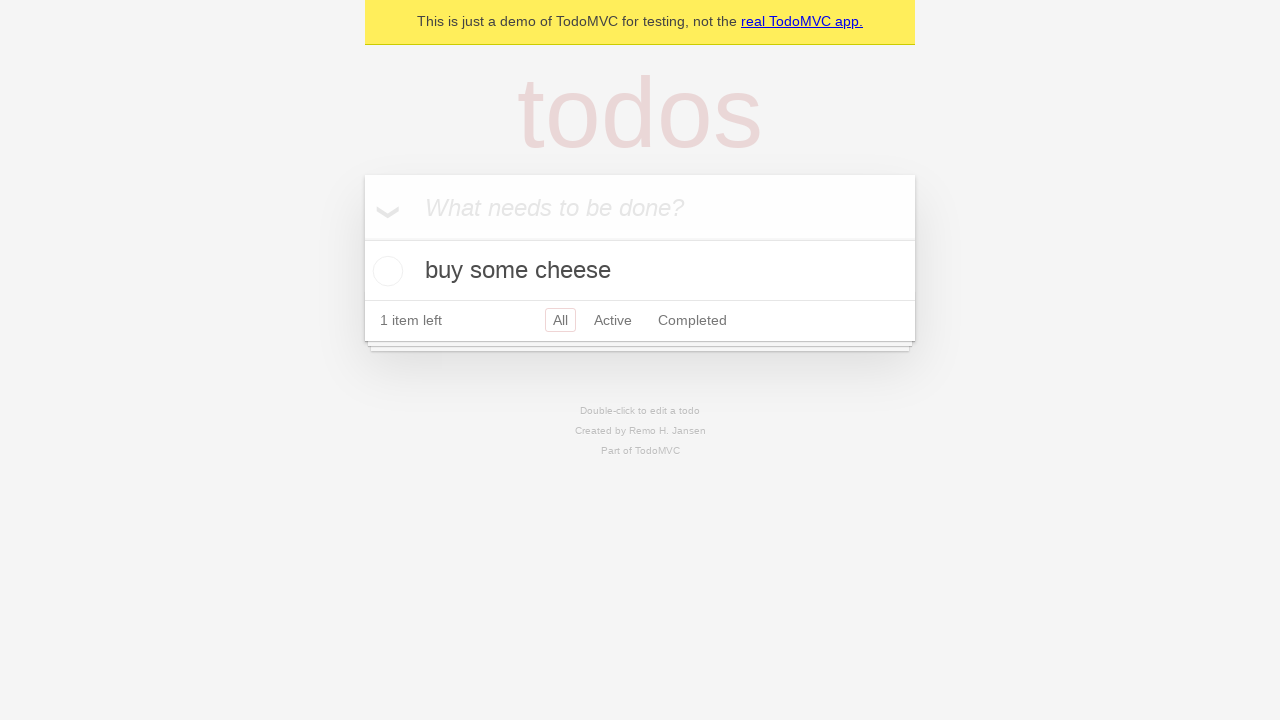

Filled todo input with 'feed the cat' on internal:attr=[placeholder="What needs to be done?"i]
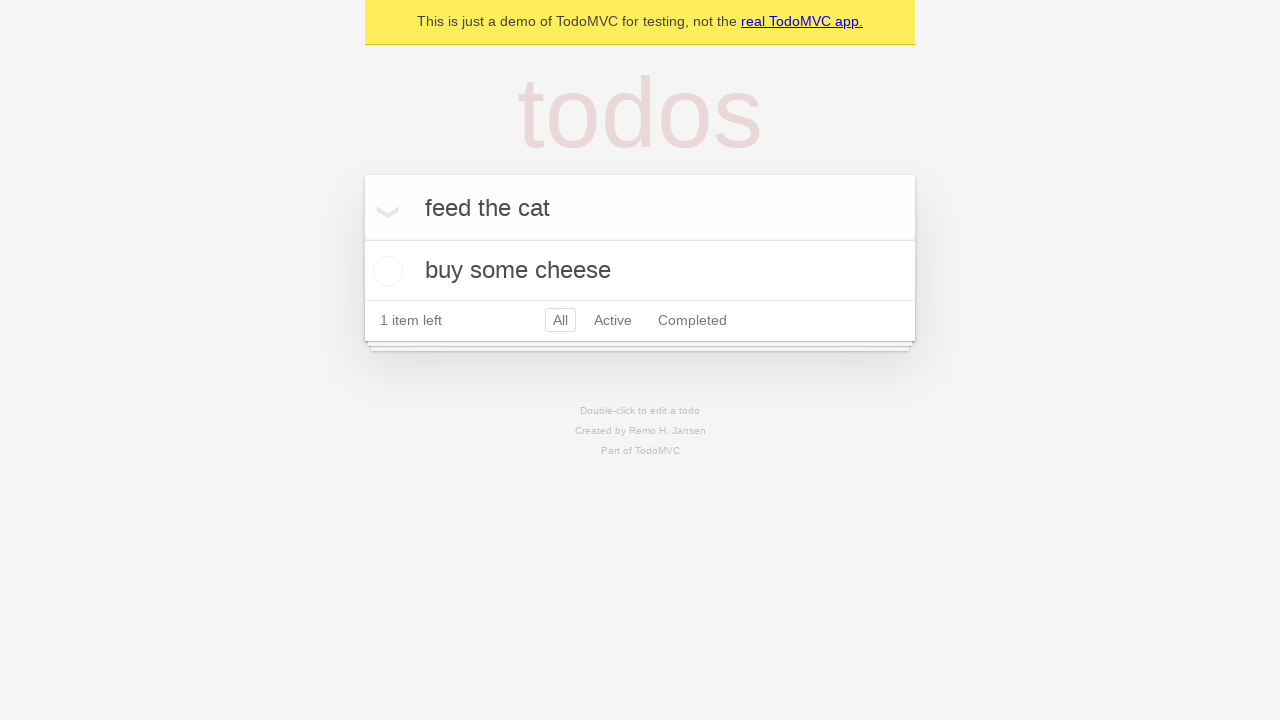

Pressed Enter to add second todo on internal:attr=[placeholder="What needs to be done?"i]
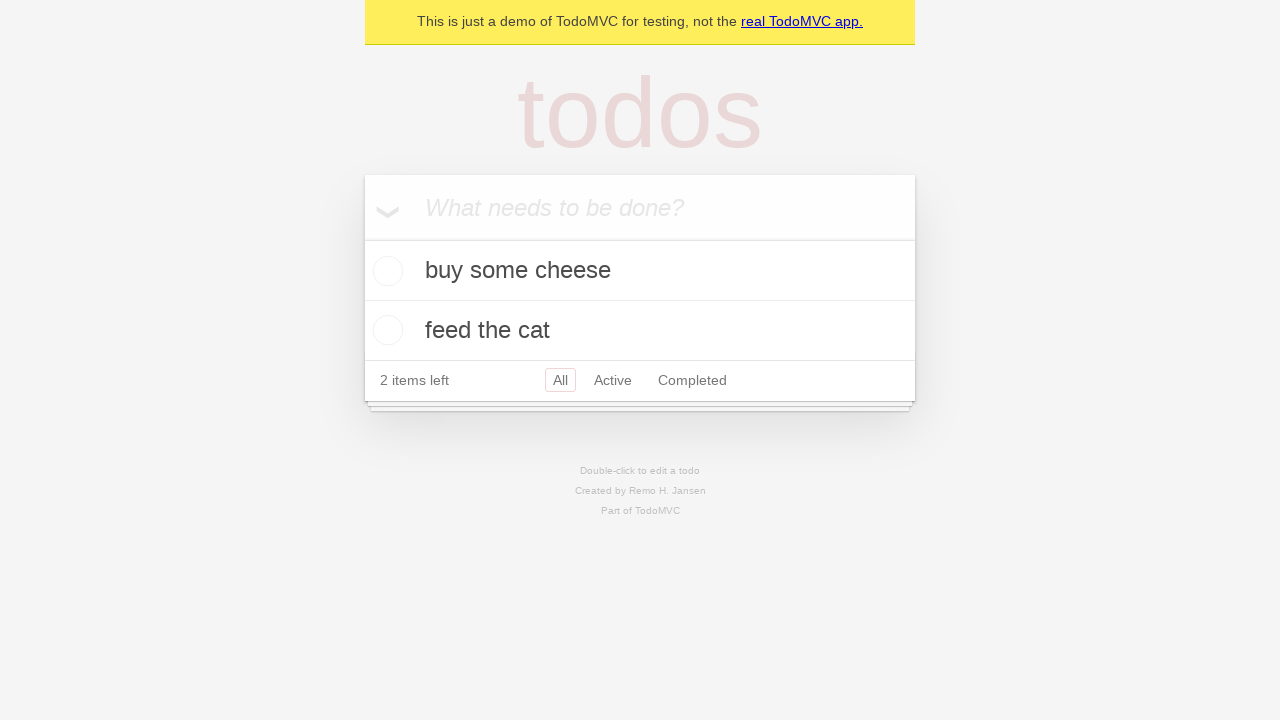

Filled todo input with 'book a doctors appointment' on internal:attr=[placeholder="What needs to be done?"i]
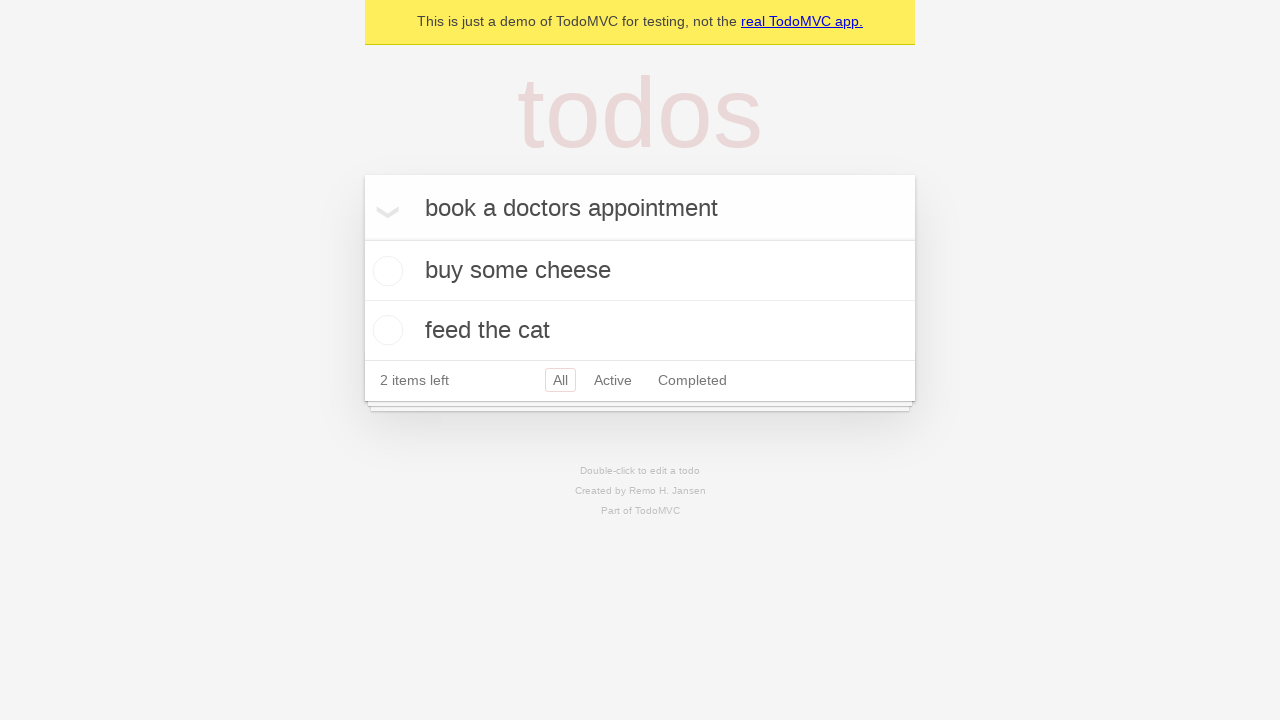

Pressed Enter to add third todo on internal:attr=[placeholder="What needs to be done?"i]
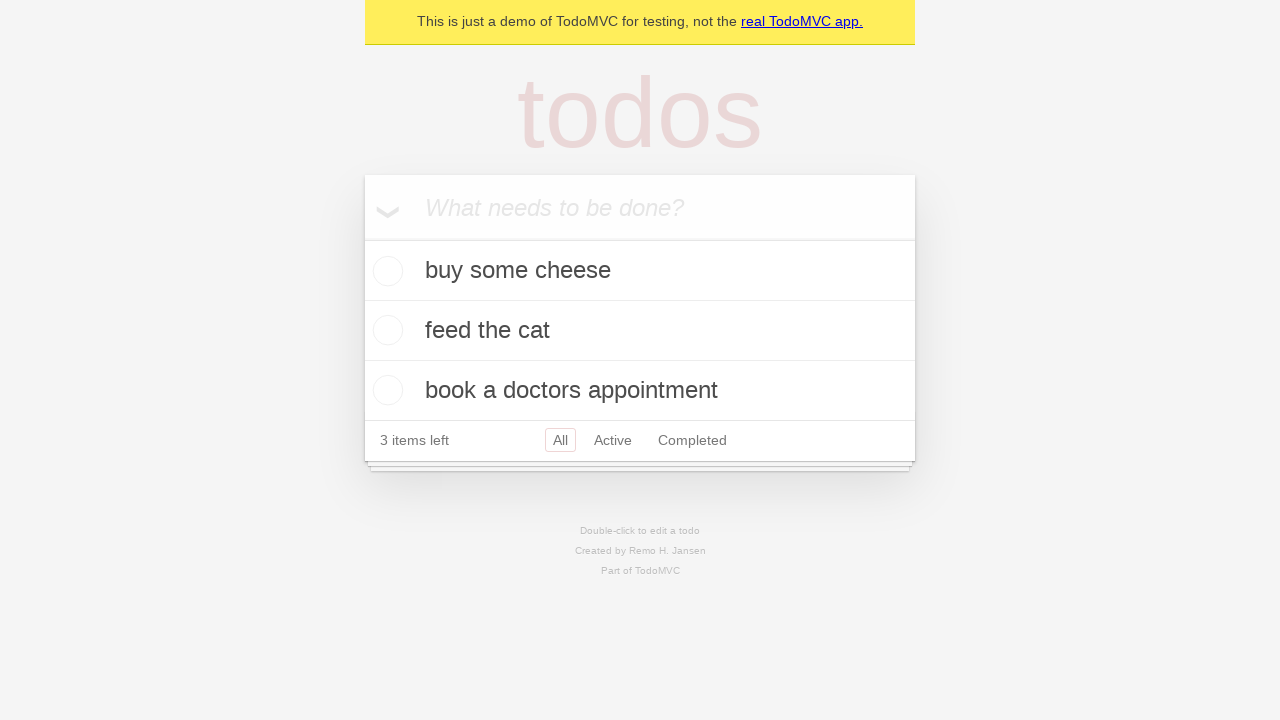

Waited for all three todos to appear in the list
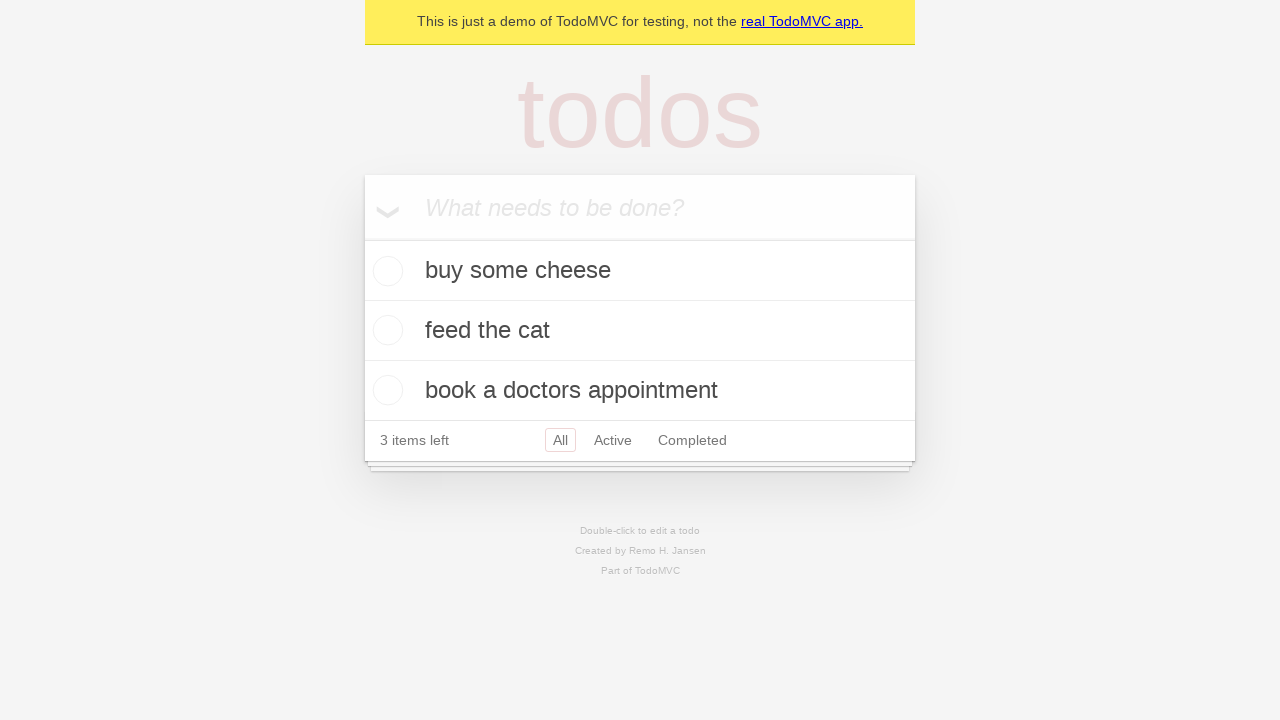

Checked the first todo item as complete at (385, 271) on .todo-list li .toggle >> nth=0
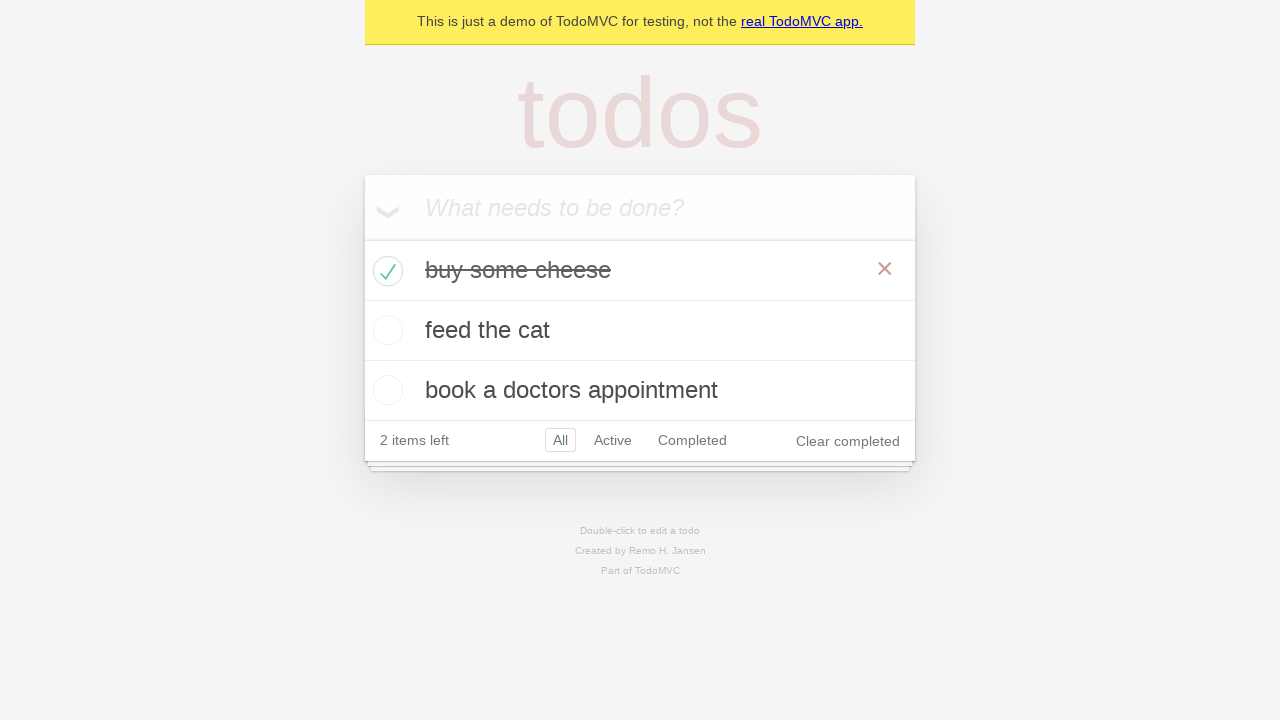

Clear completed button is now displayed with correct text
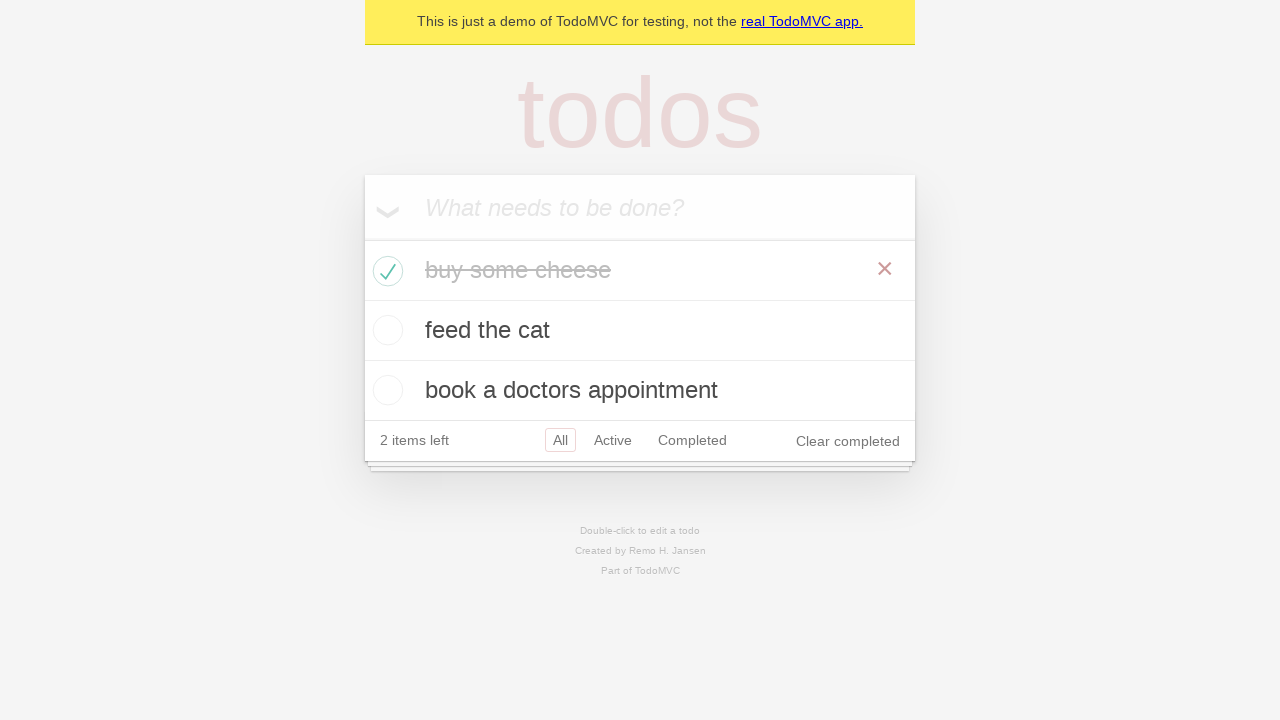

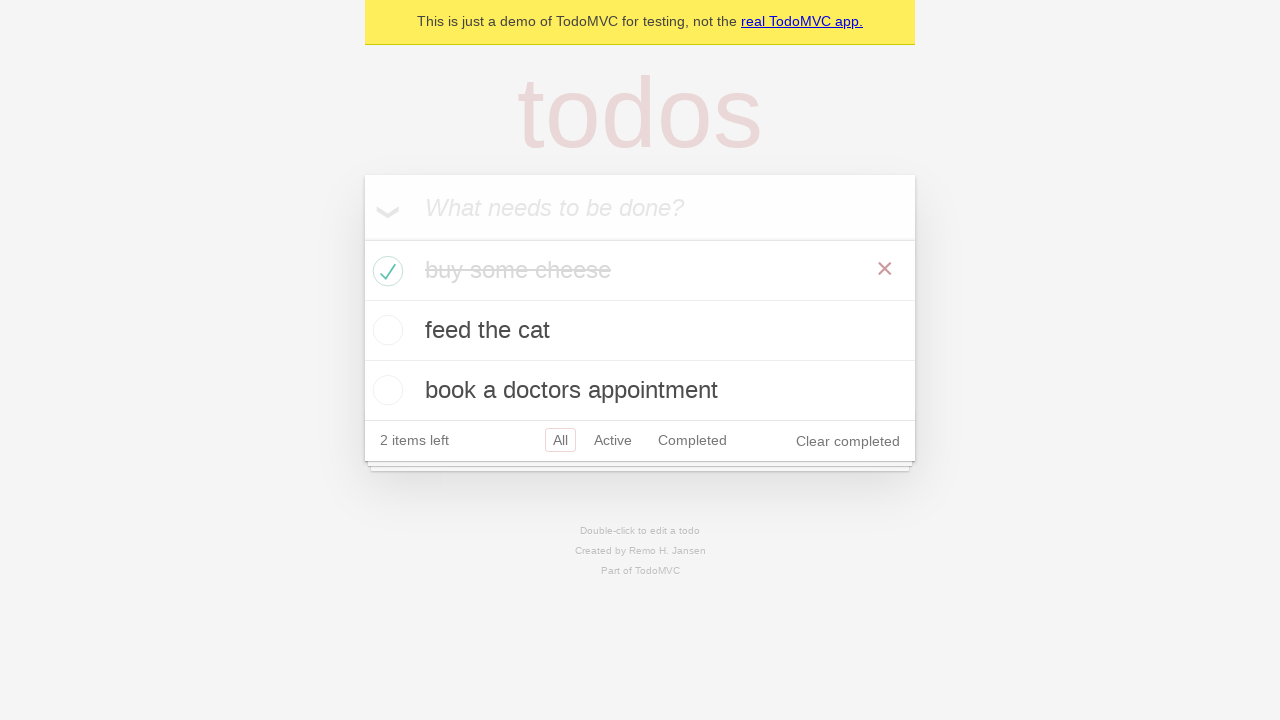